Tests dynamic controls by clicking Remove button, verifying "It's gone!" message appears, then clicking Add button and verifying "It's back!" message appears

Starting URL: https://the-internet.herokuapp.com/dynamic_controls

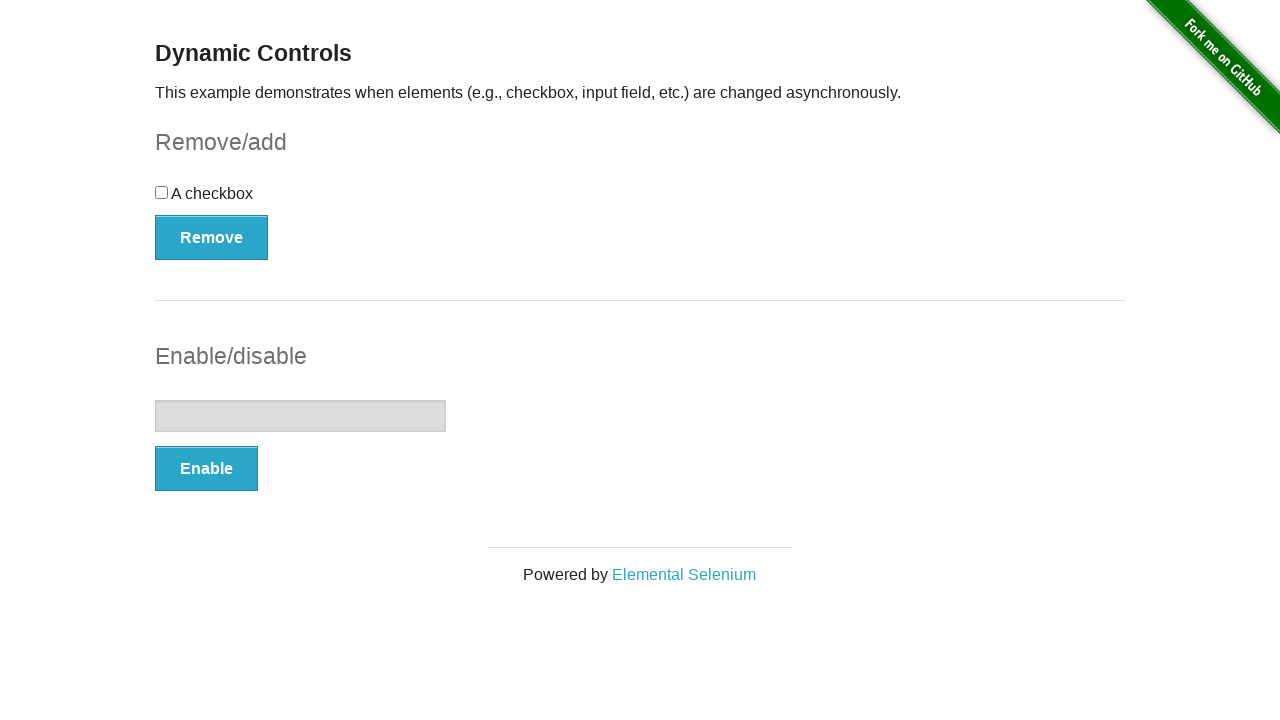

Navigated to dynamic controls page
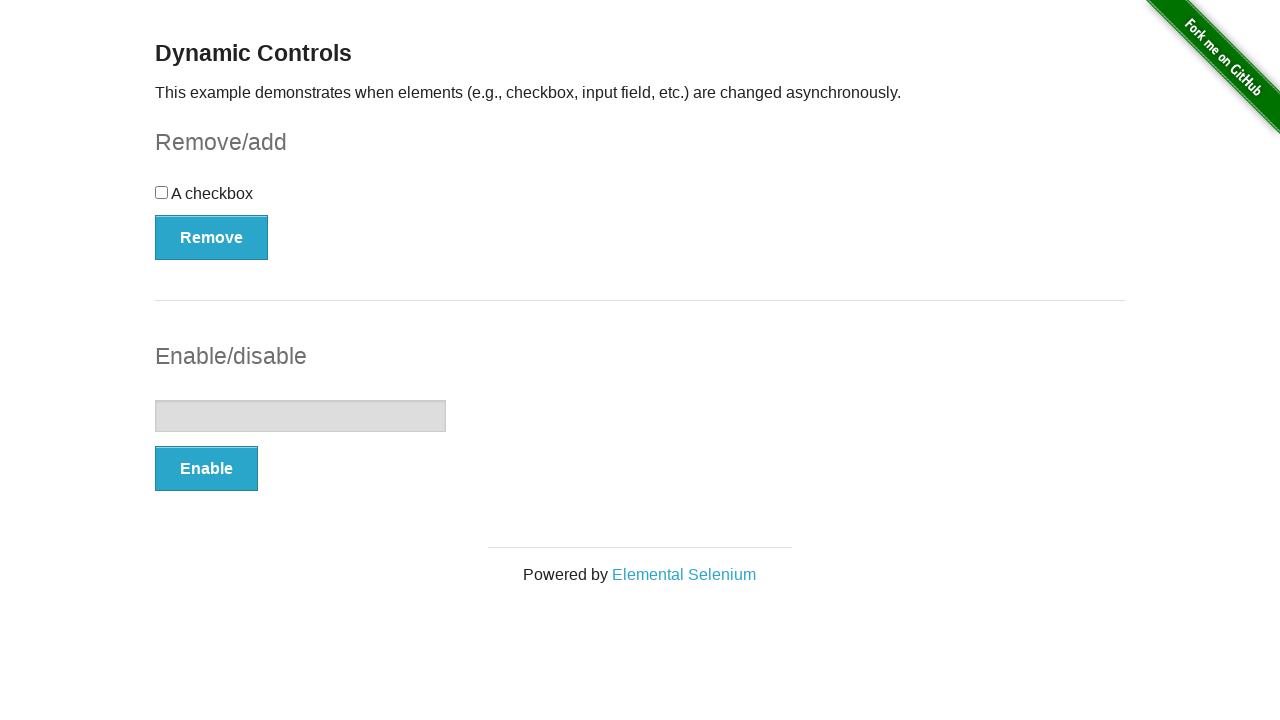

Clicked Remove button at (212, 237) on xpath=//button[text()='Remove']
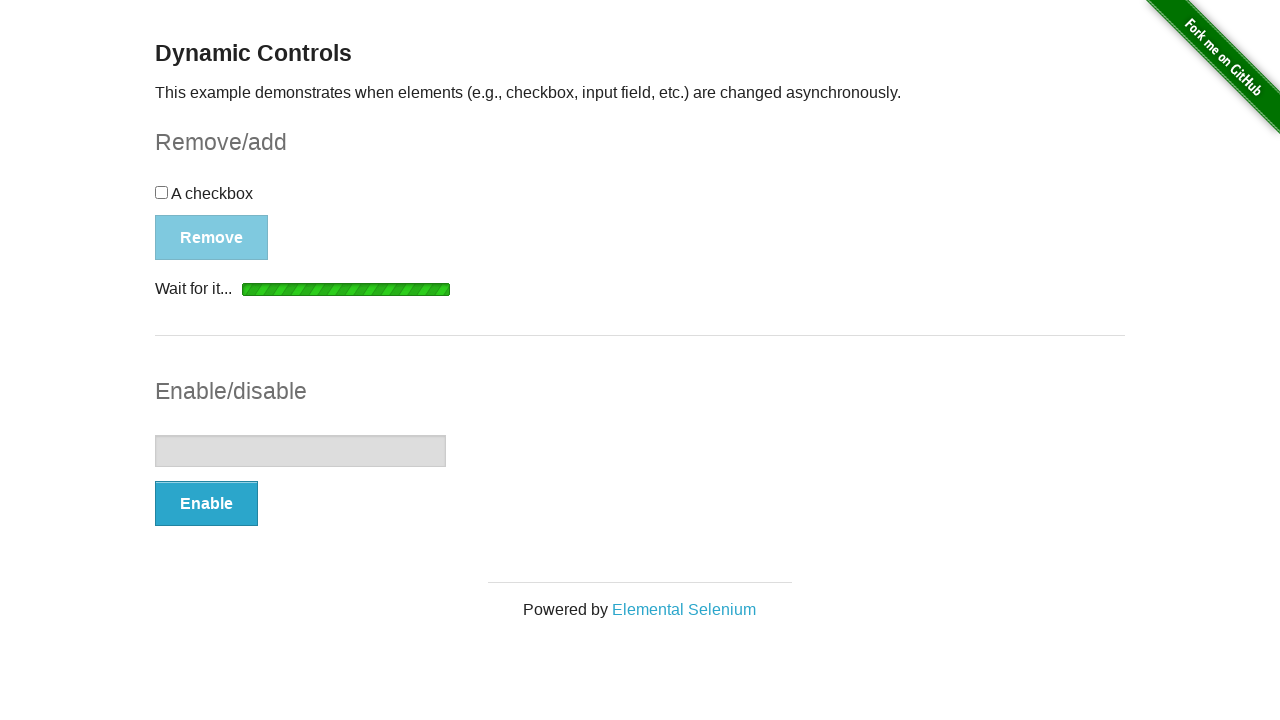

Waited for message element to appear after Remove
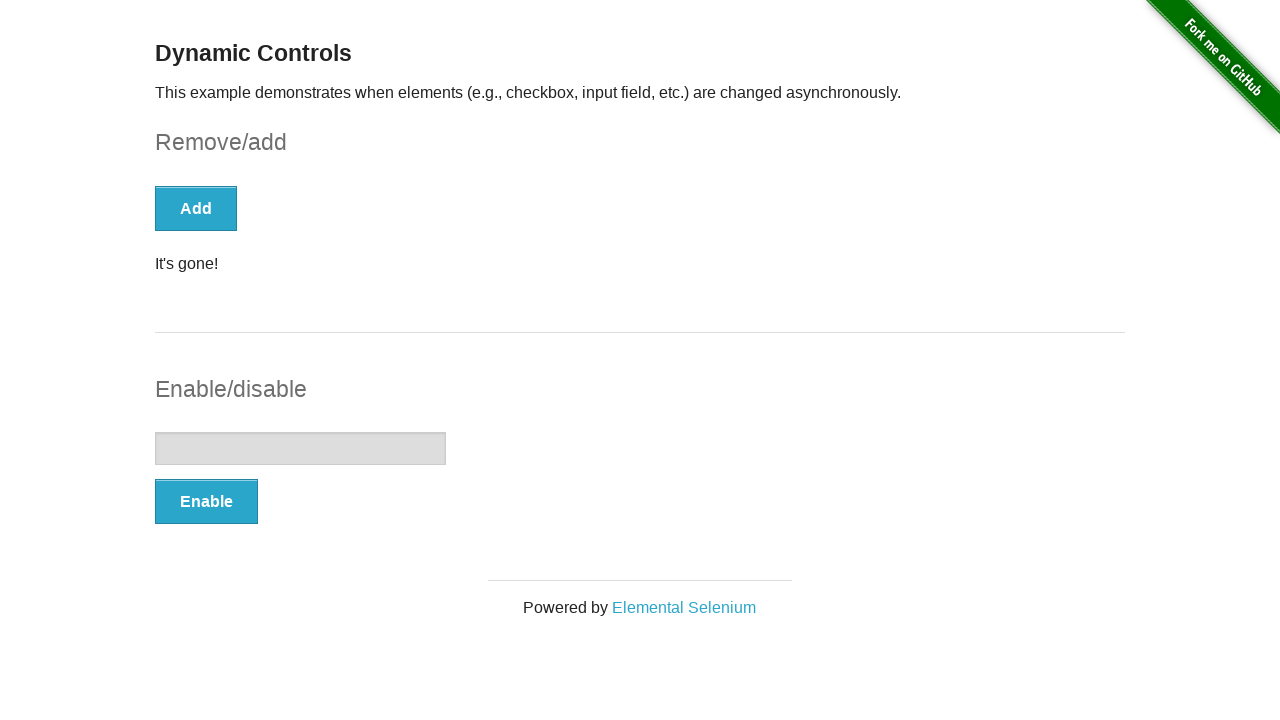

Verified 'It's gone!' message is visible
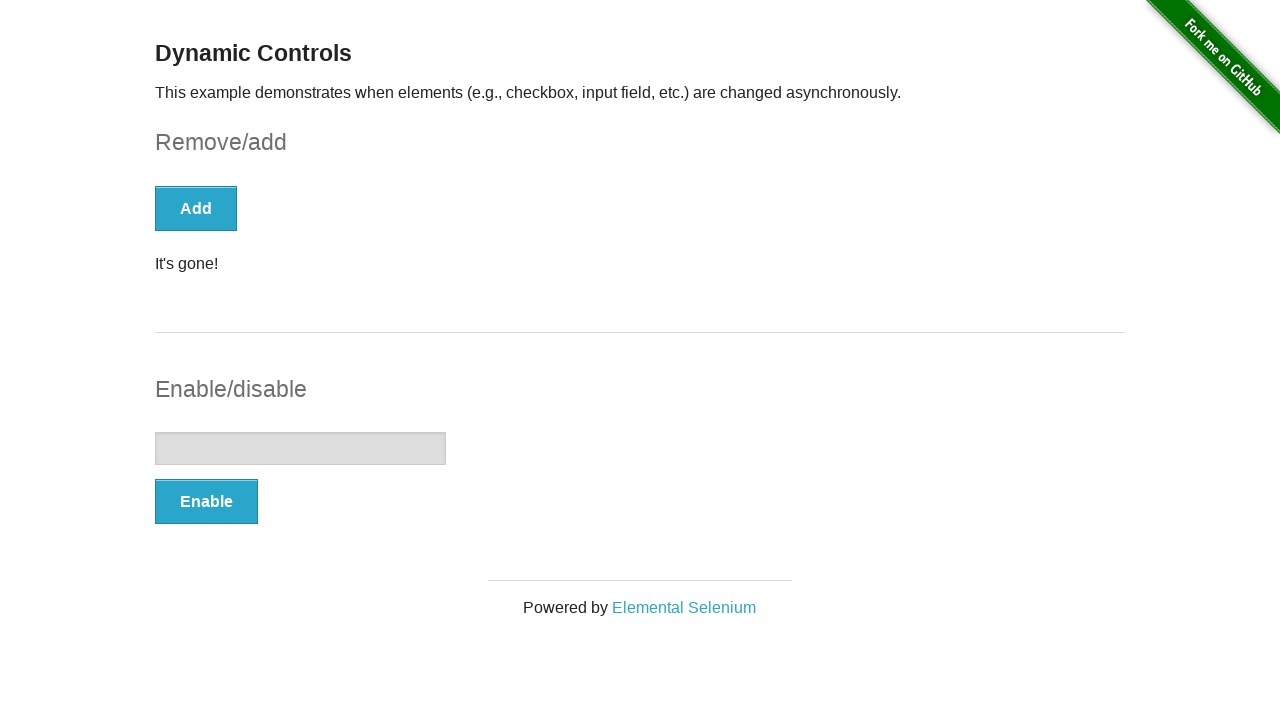

Clicked Add button at (196, 208) on xpath=//button[text()='Add']
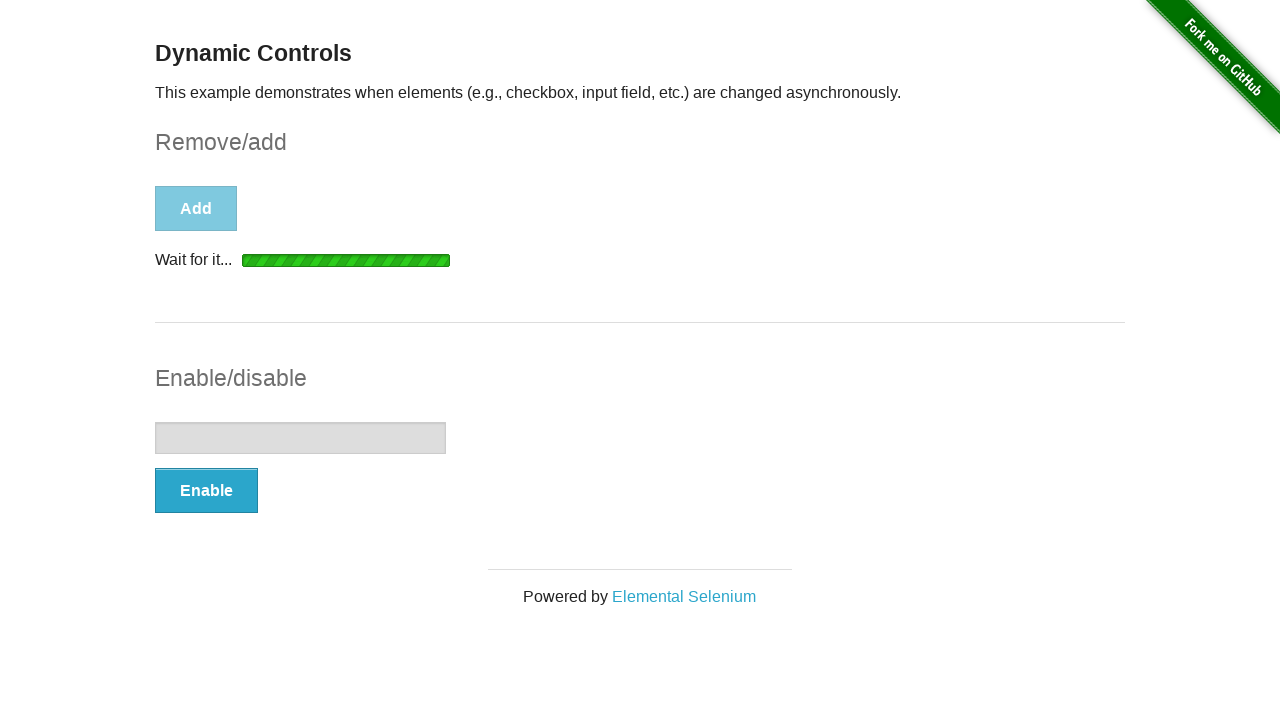

Waited for message element to appear after Add
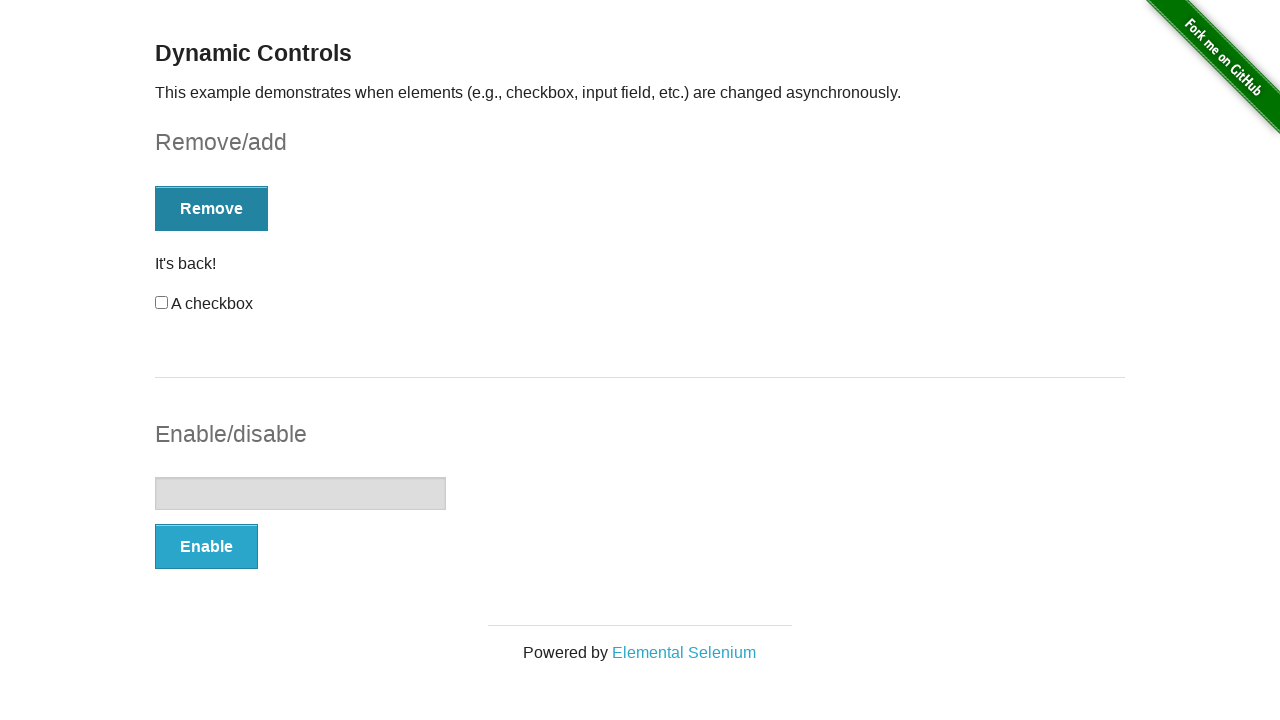

Retrieved text content from message element
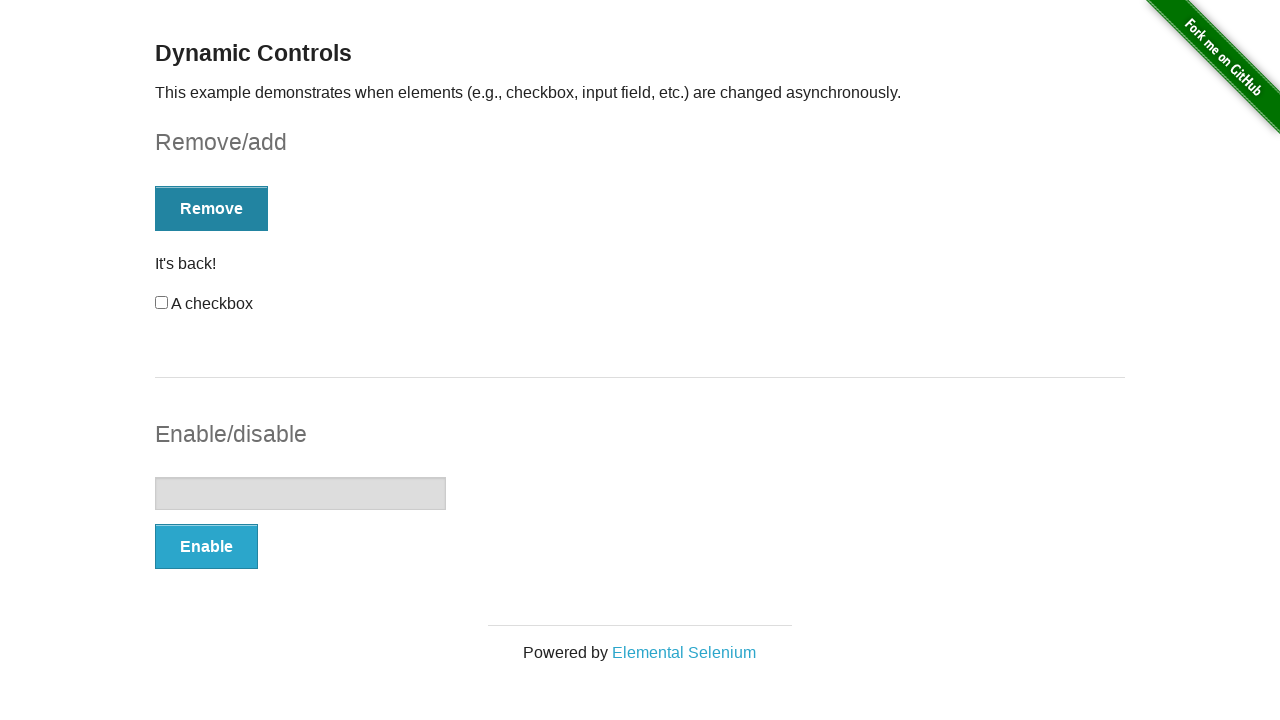

Verified message text equals 'It's back!'
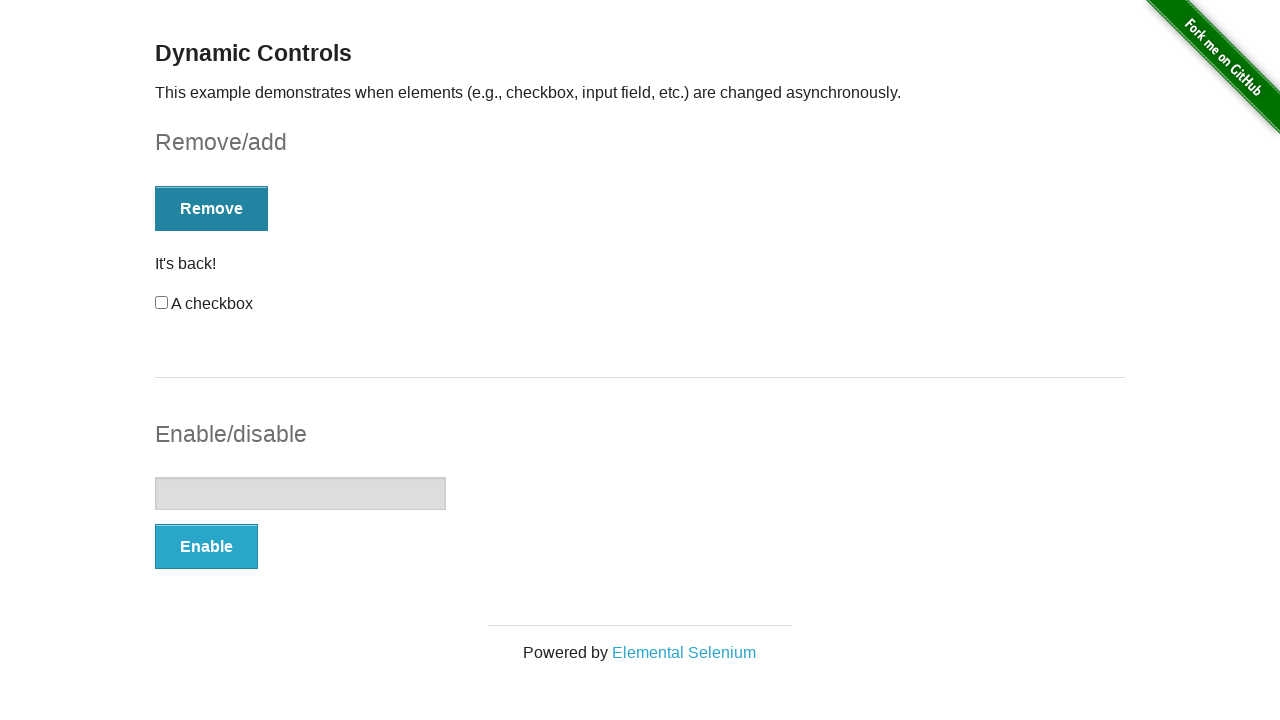

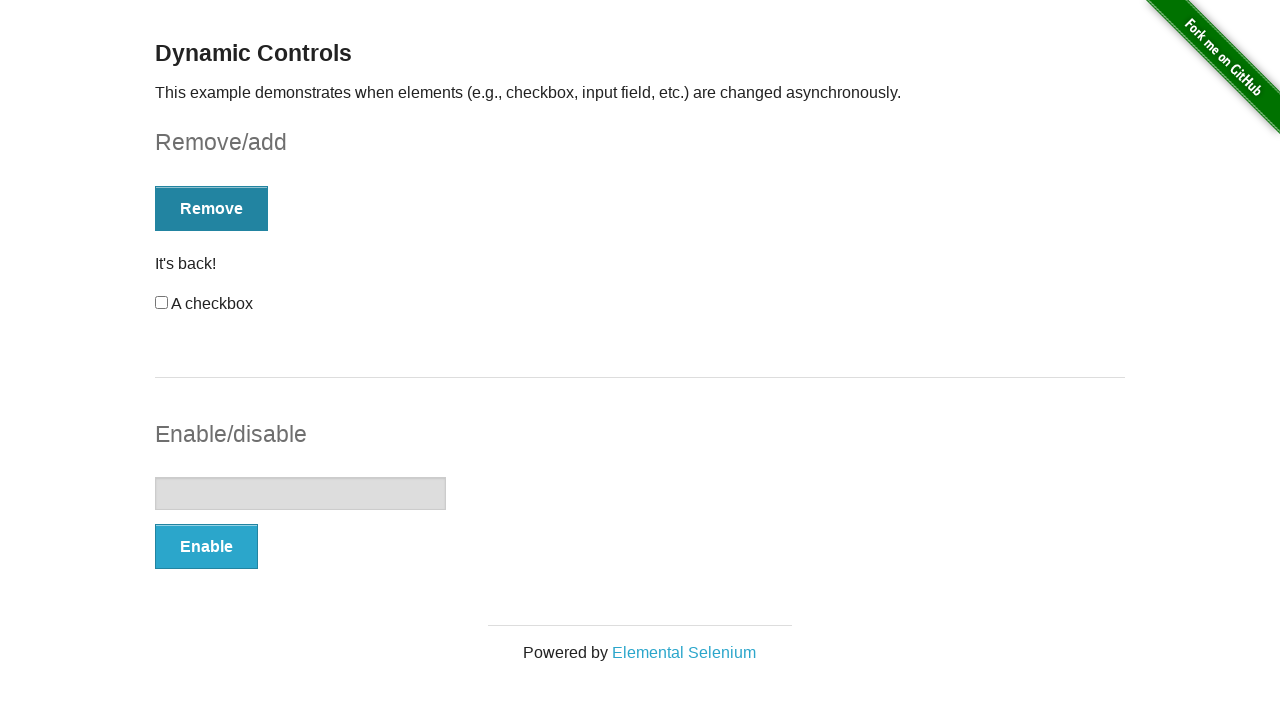